Tests canceling a todo modification by pressing Escape key

Starting URL: https://todomvc.com/examples/angular/dist/browser/#/all

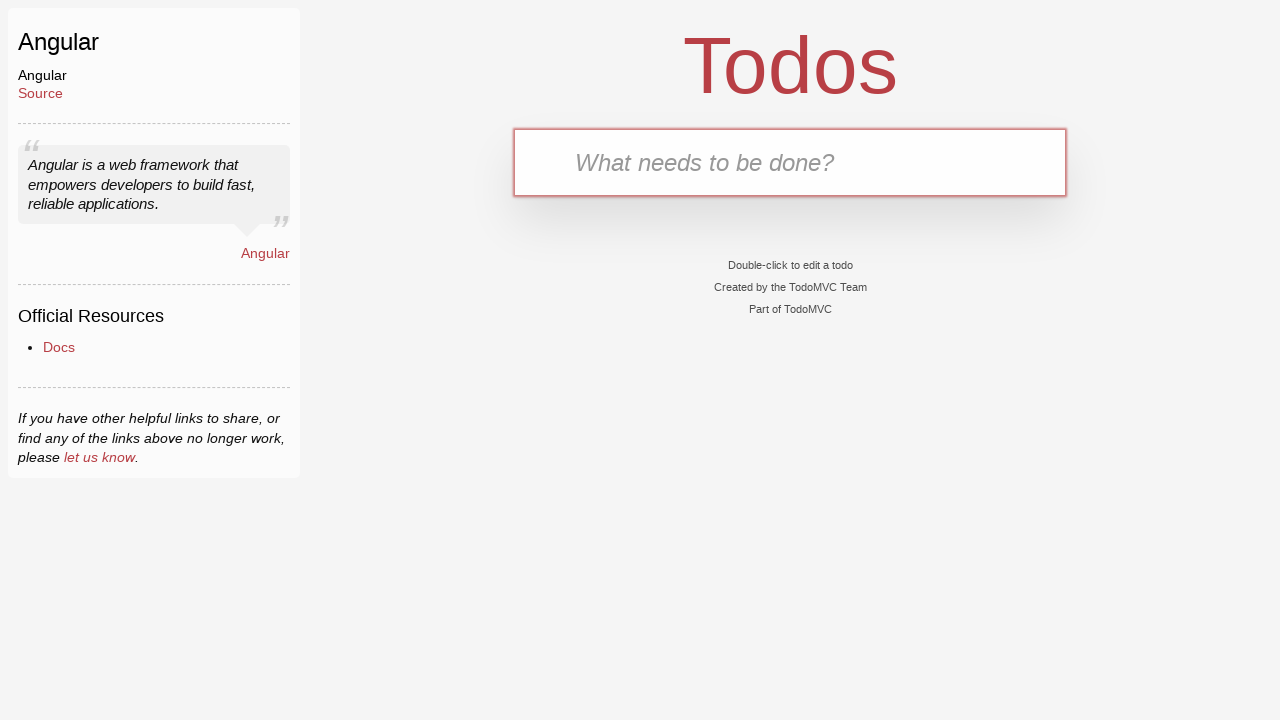

Filled new todo input with 'buy milk' on .new-todo
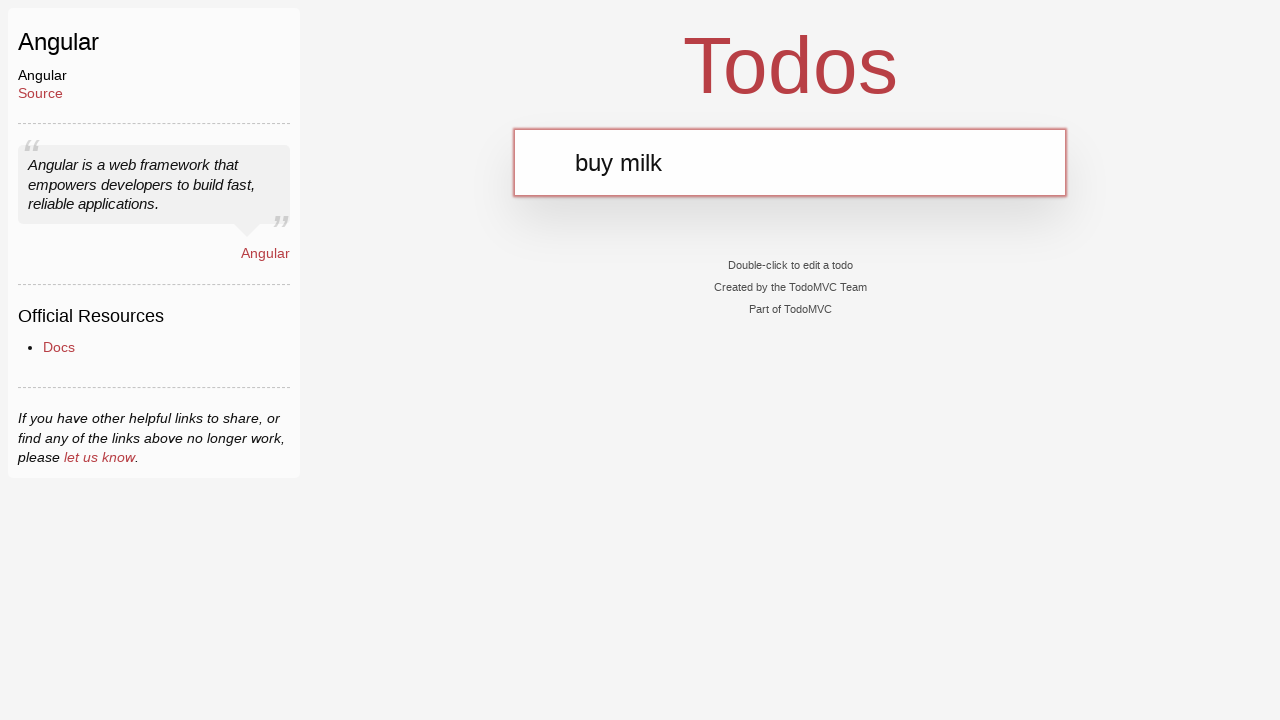

Pressed Enter to create new todo item on .new-todo
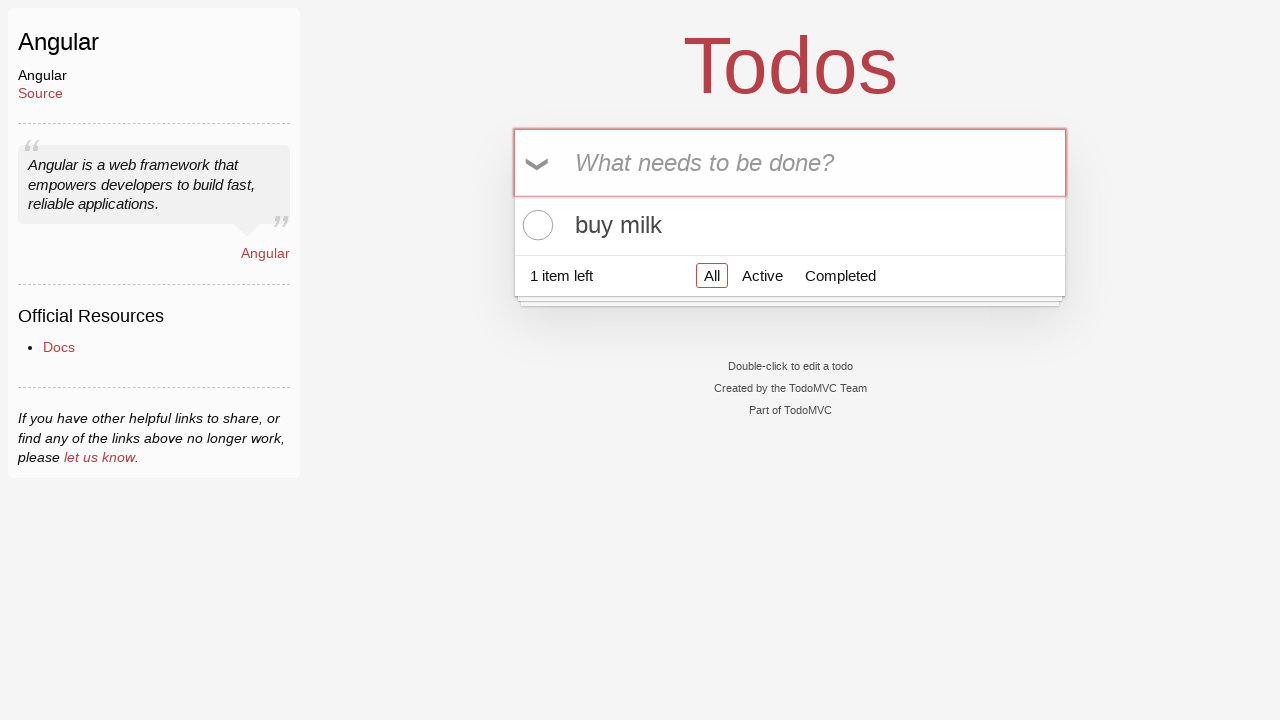

Double-clicked first todo item to enter edit mode at (790, 225) on .todo-list li:first-child label
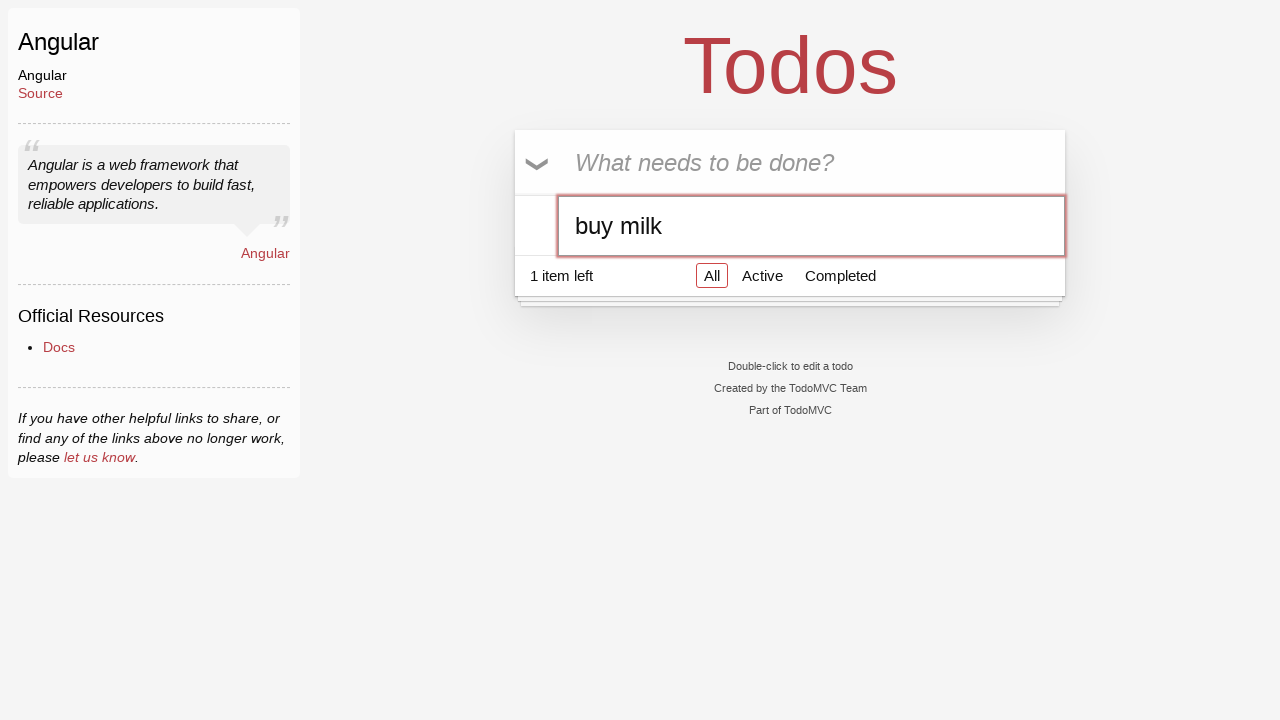

Pressed Escape key to cancel todo modification on .todo-list li.editing .edit
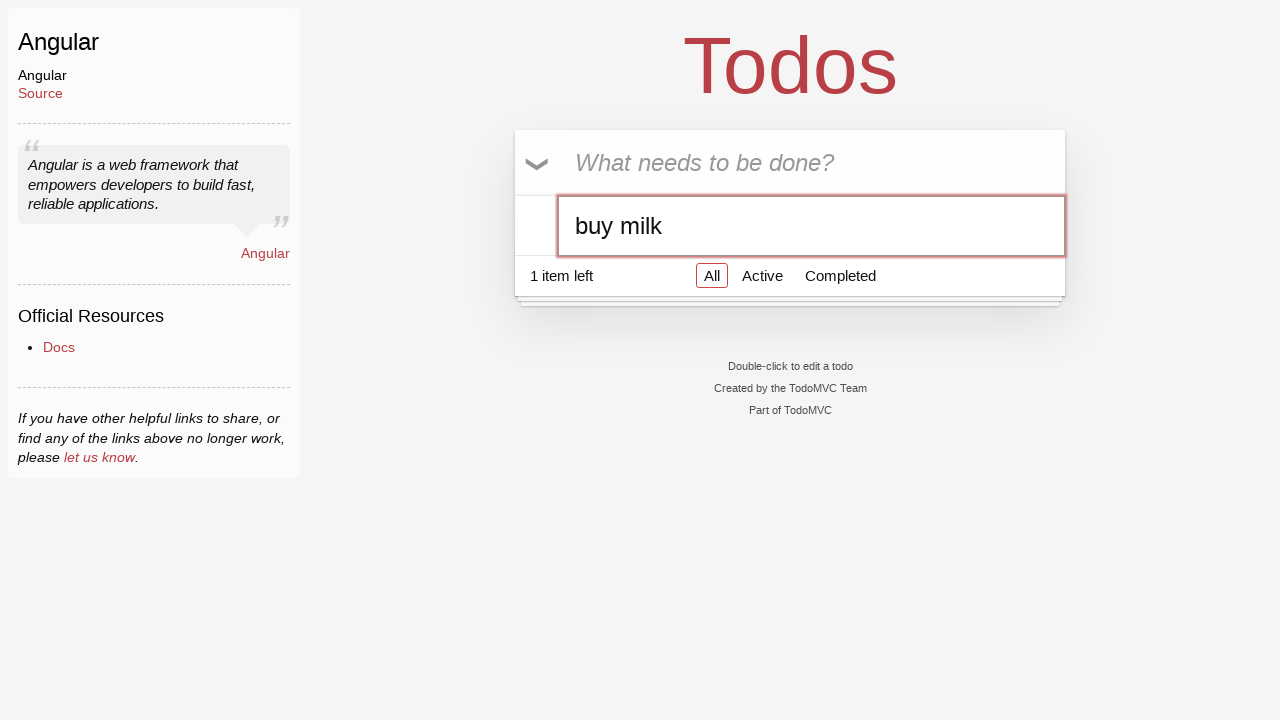

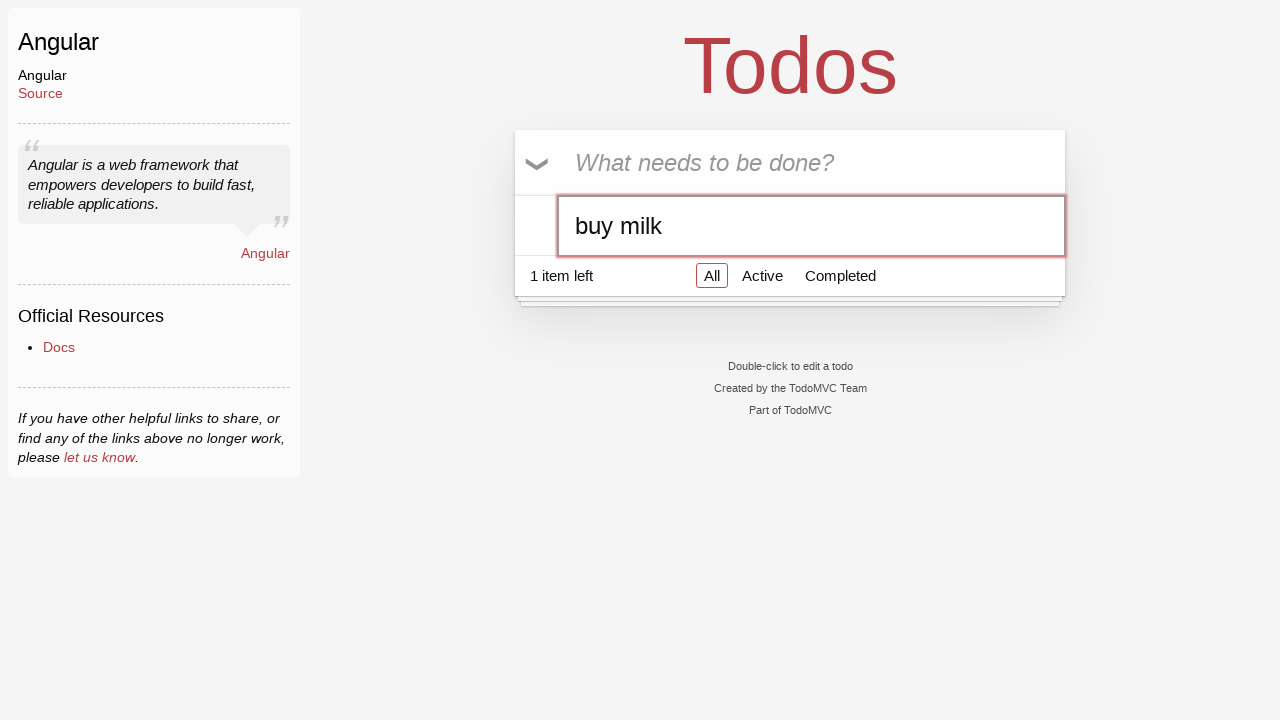